Tests finding all elements with a specific class name, counting them, and retrieving text from each

Starting URL: https://acctabootcamp.github.io/site/examples/locators

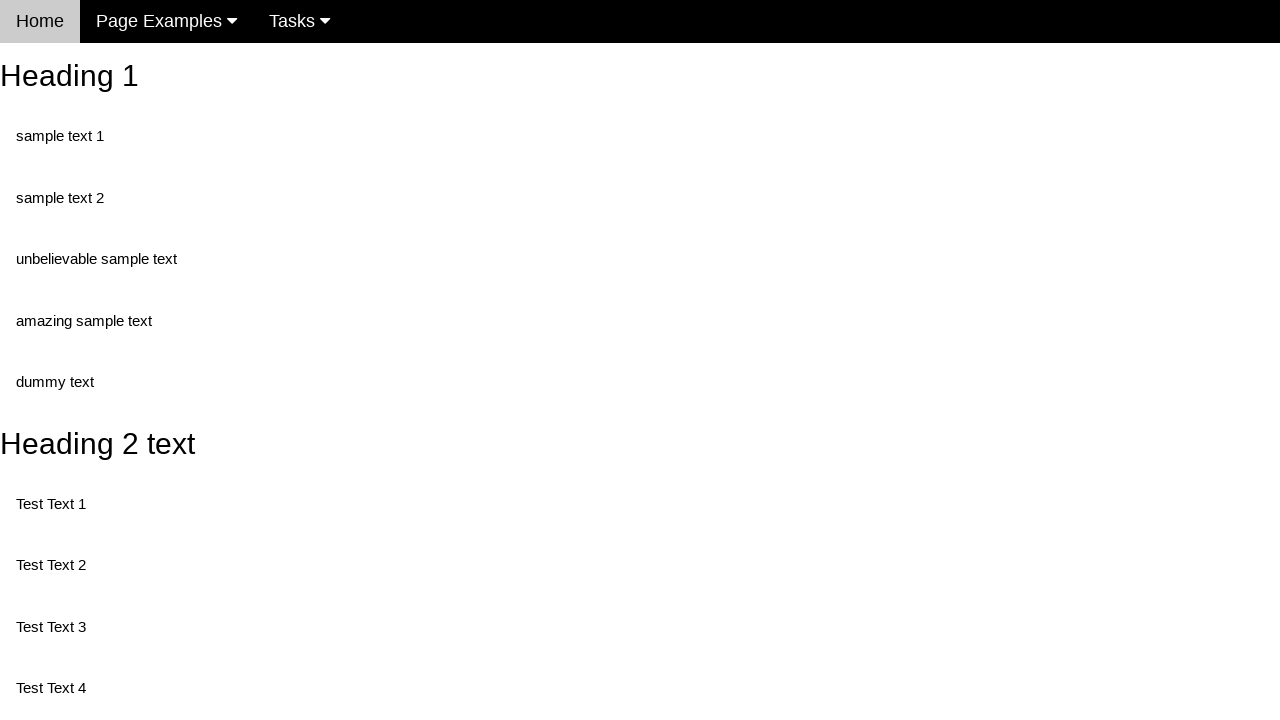

Navigated to locators example page
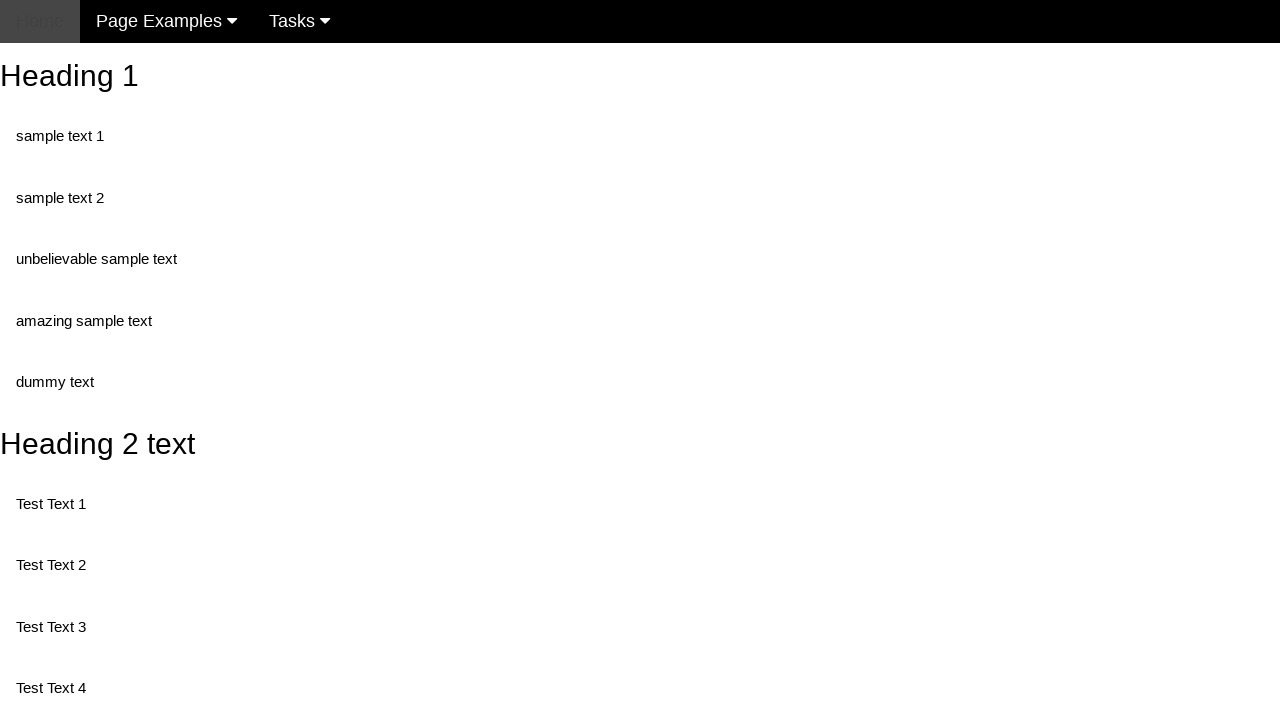

Located all elements with class 'test'
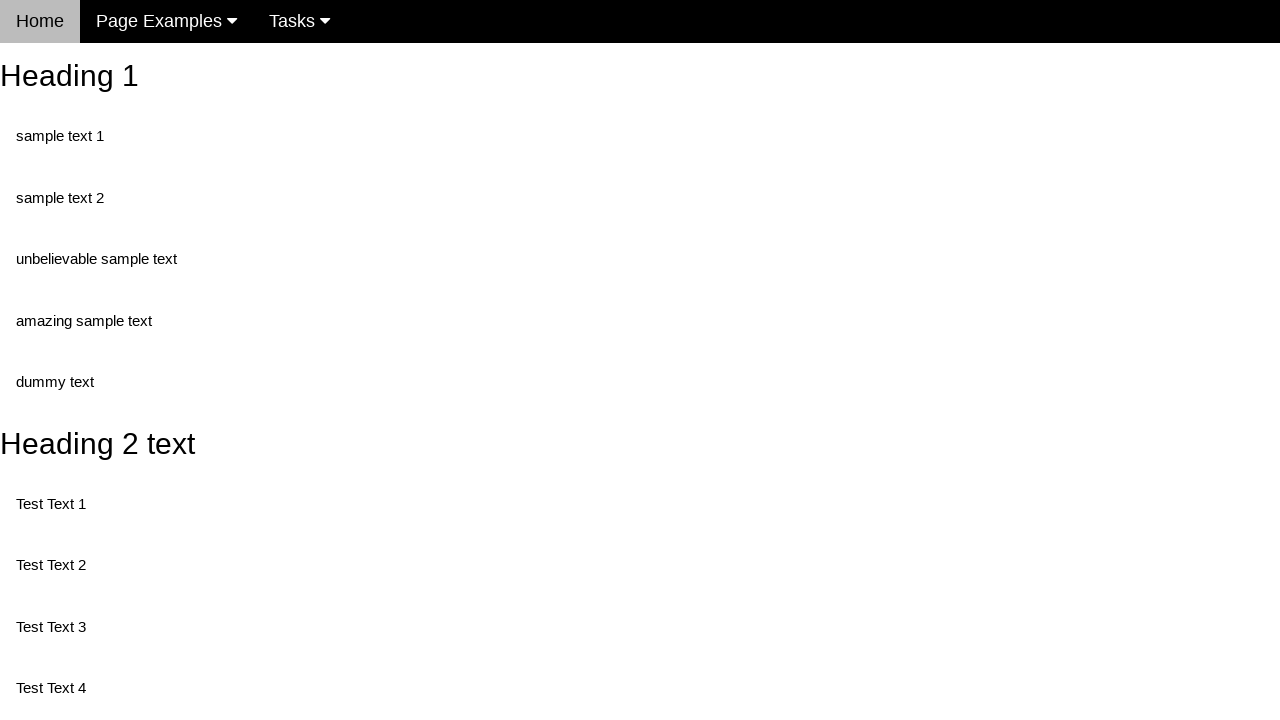

Counted 5 elements with class 'test'
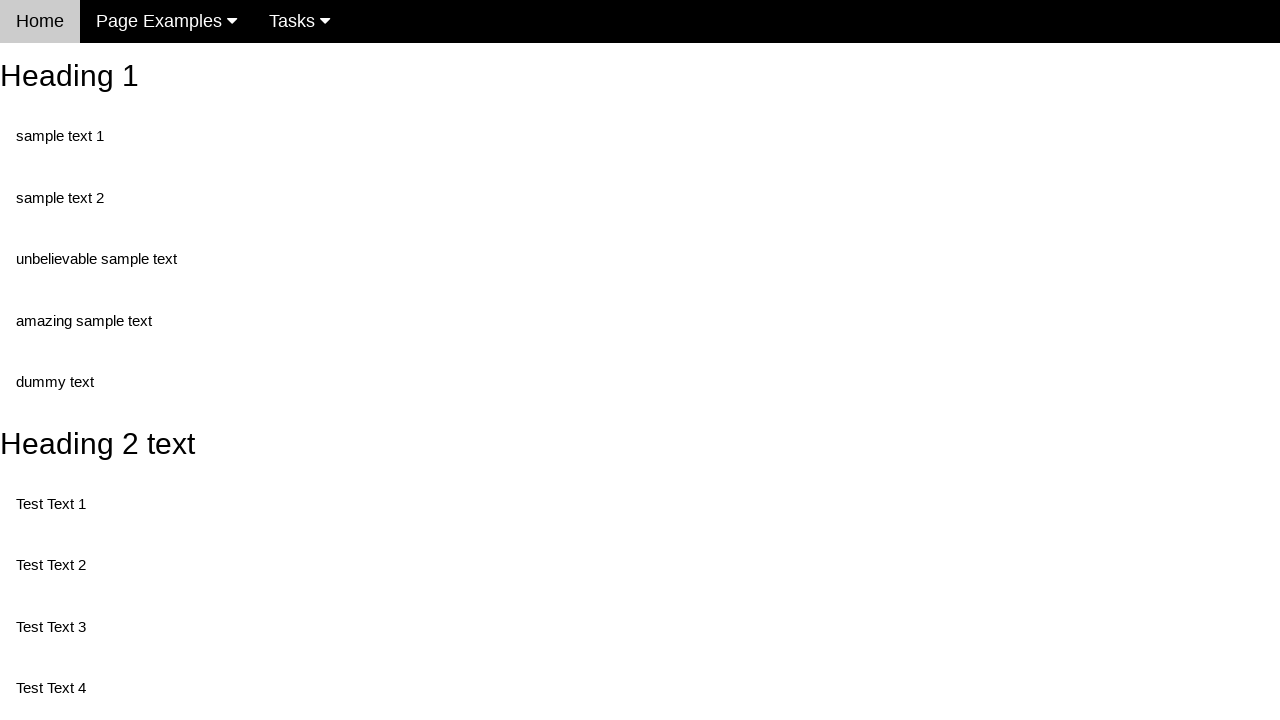

Retrieved text content from element 0: 'Test Text 1'
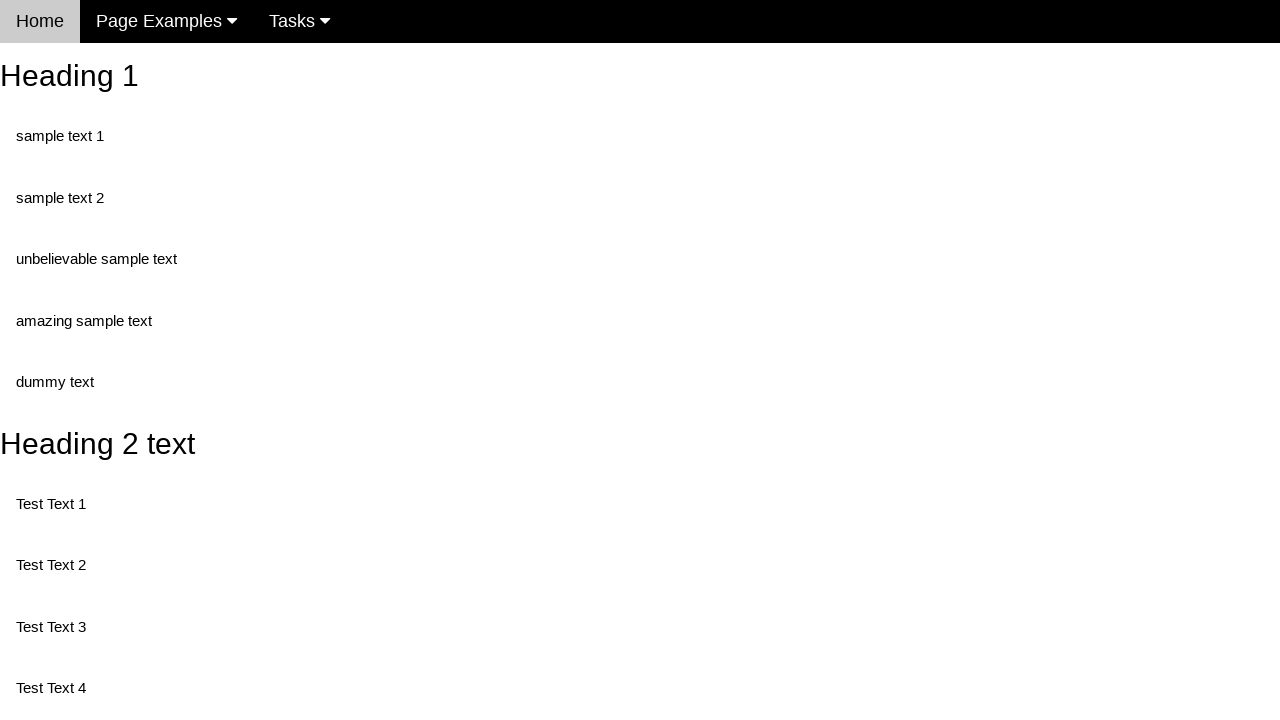

Retrieved text content from element 1: 'Test Text 3'
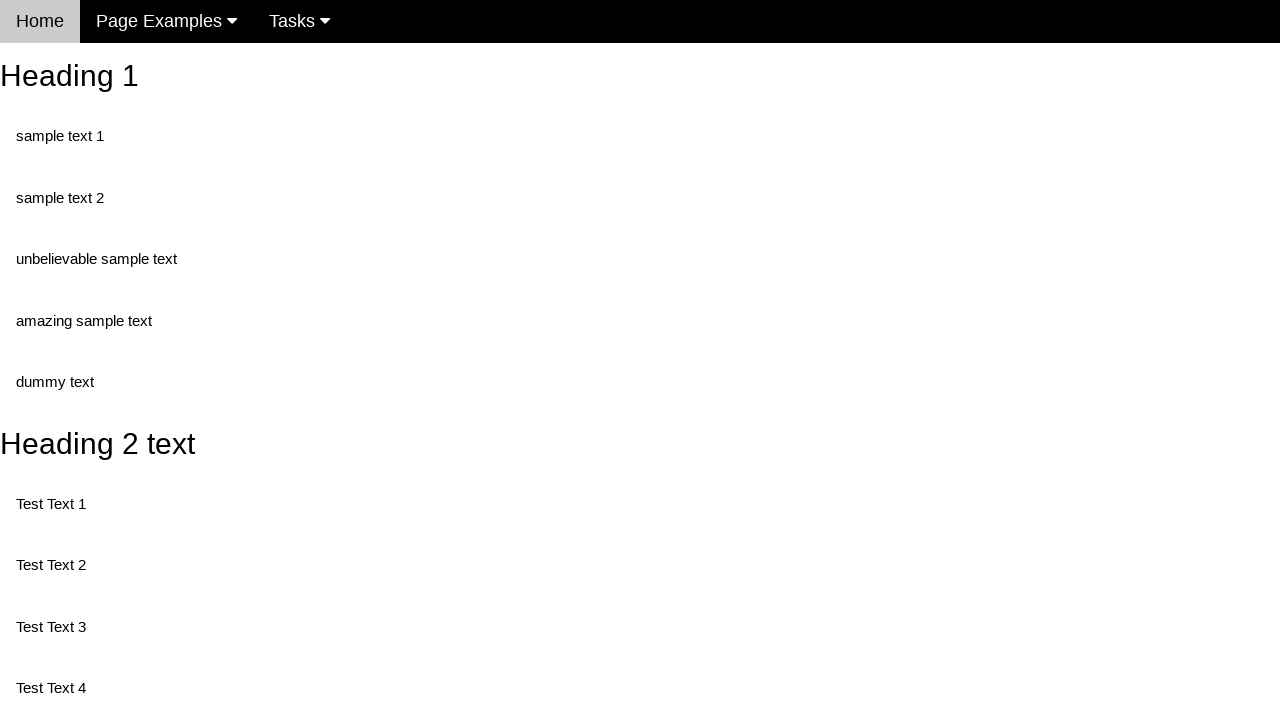

Retrieved text content from element 2: 'Test Text 4'
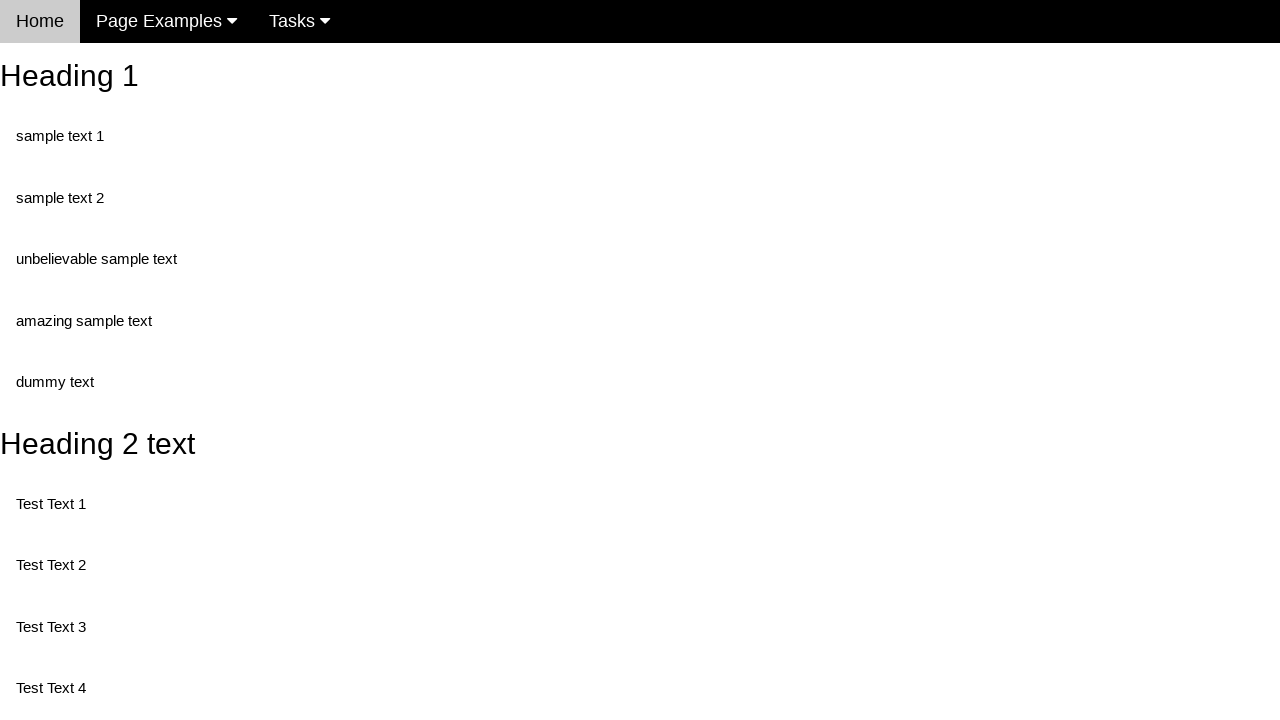

Retrieved text content from element 3: 'Test Text 5'
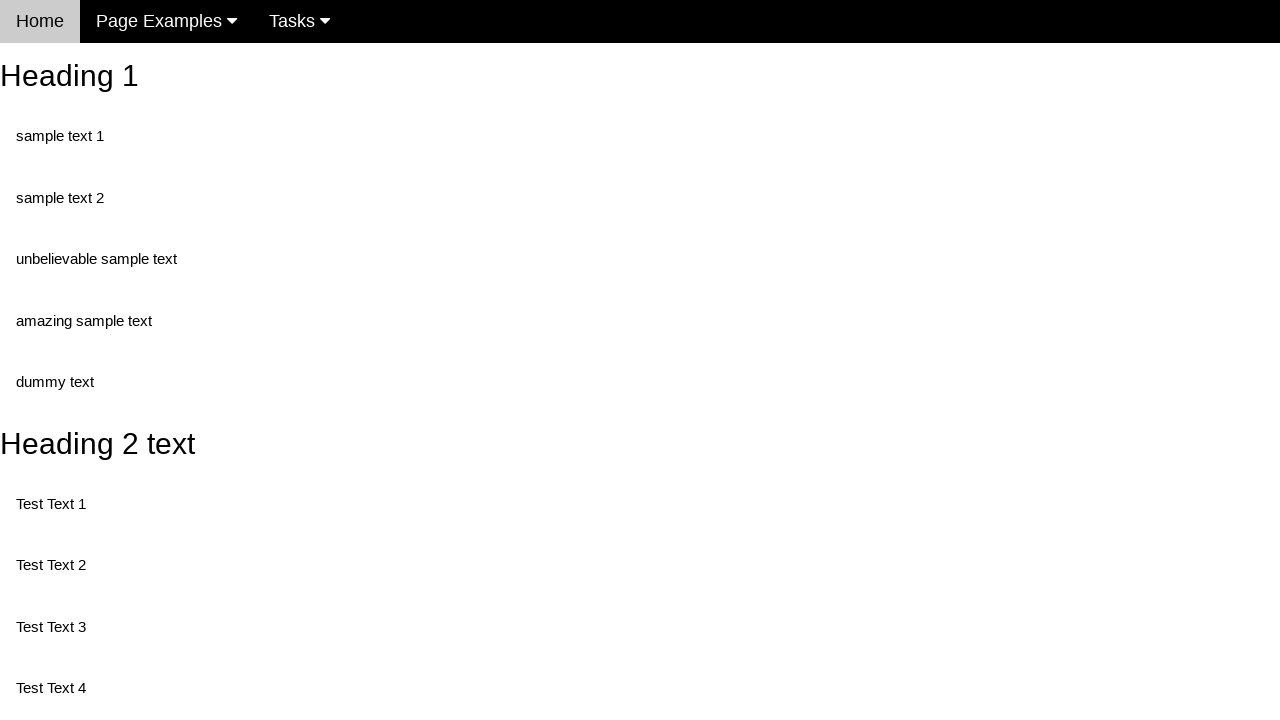

Retrieved text content from element 4: 'Test Text 6'
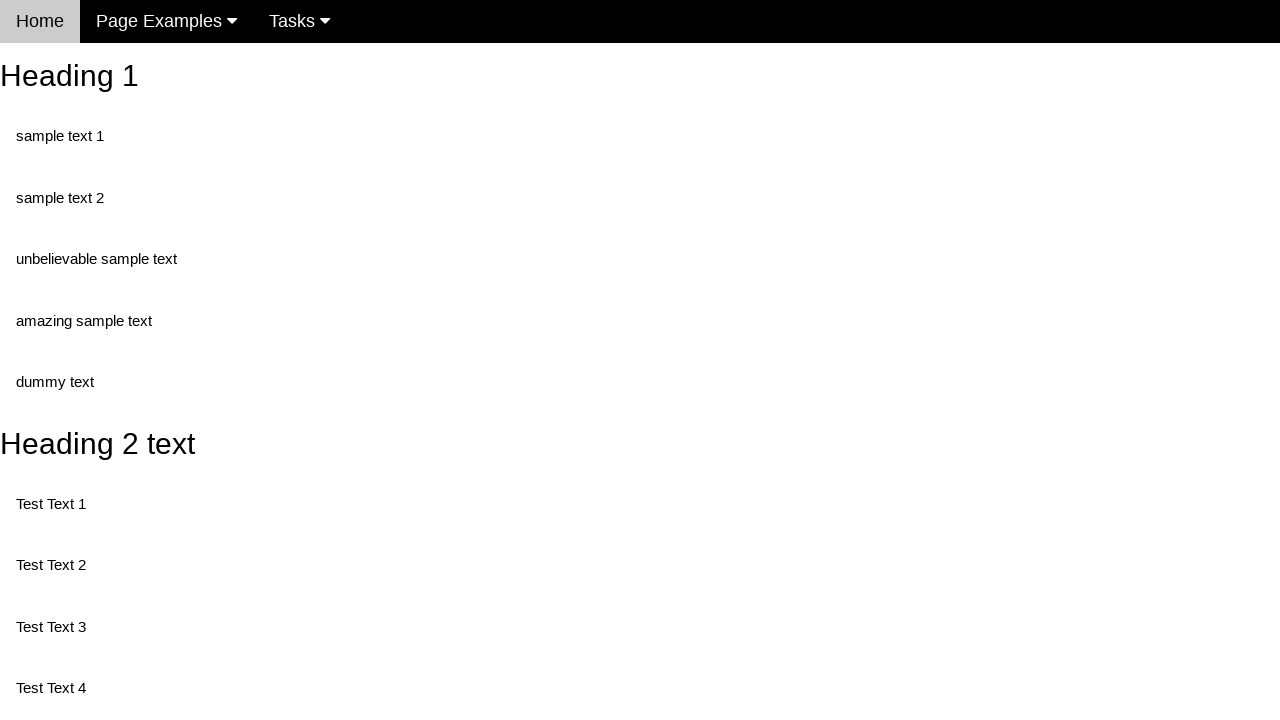

Retrieved text content from third element (index 2): 'Test Text 4'
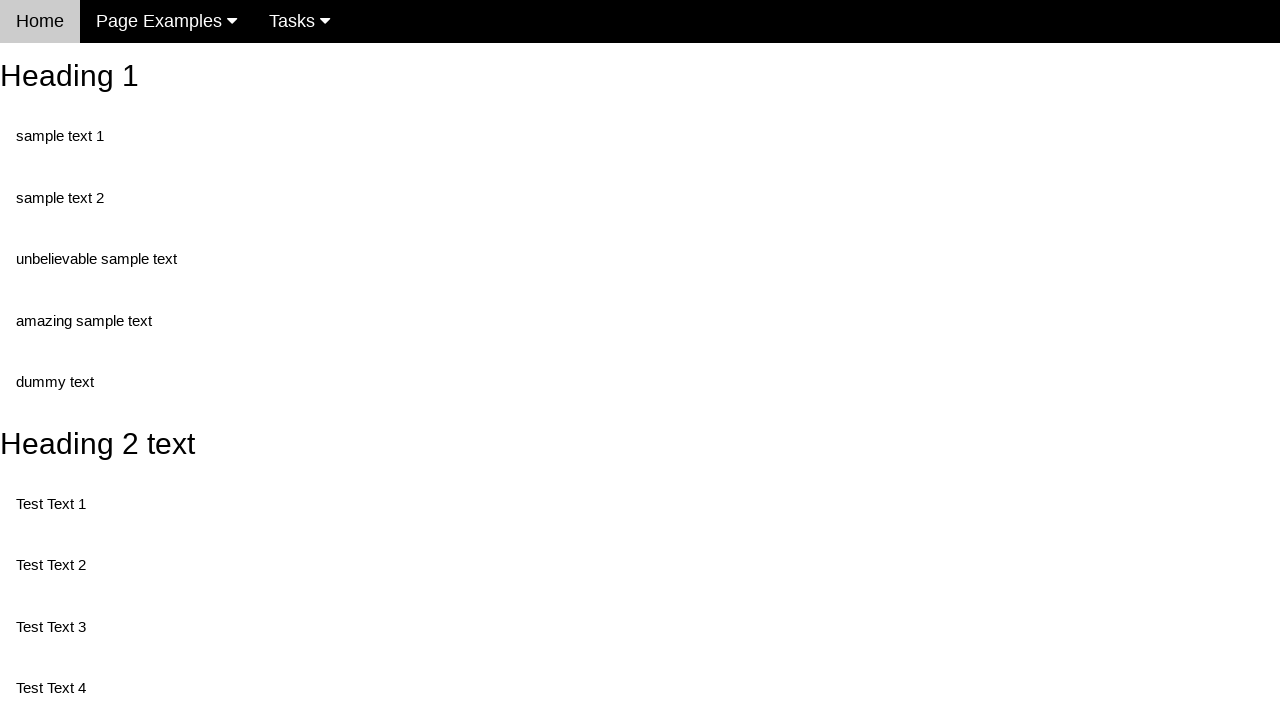

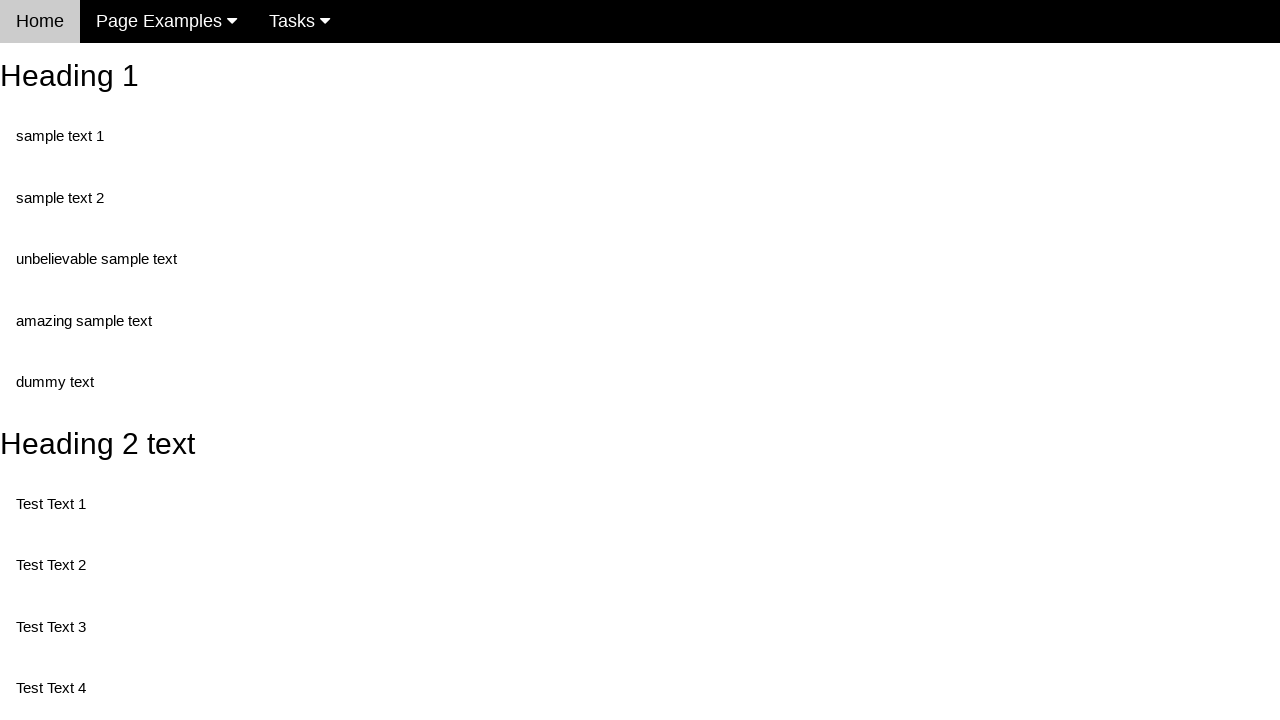